Tests iframe handling by finding iframes, filling phone number and name fields, and clicking the "Đăng ký ngay" (Register now) button within the correct iframe.

Starting URL: https://codestar.vn/

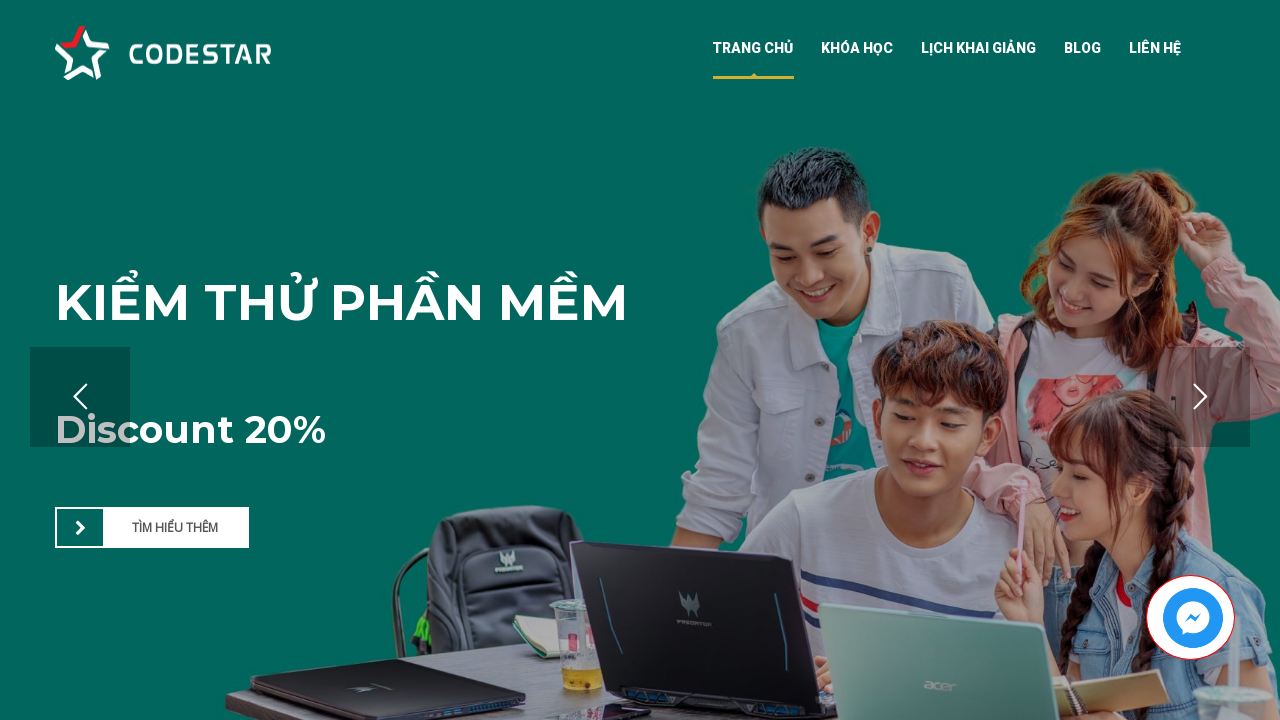

Waited 5 seconds for page to load
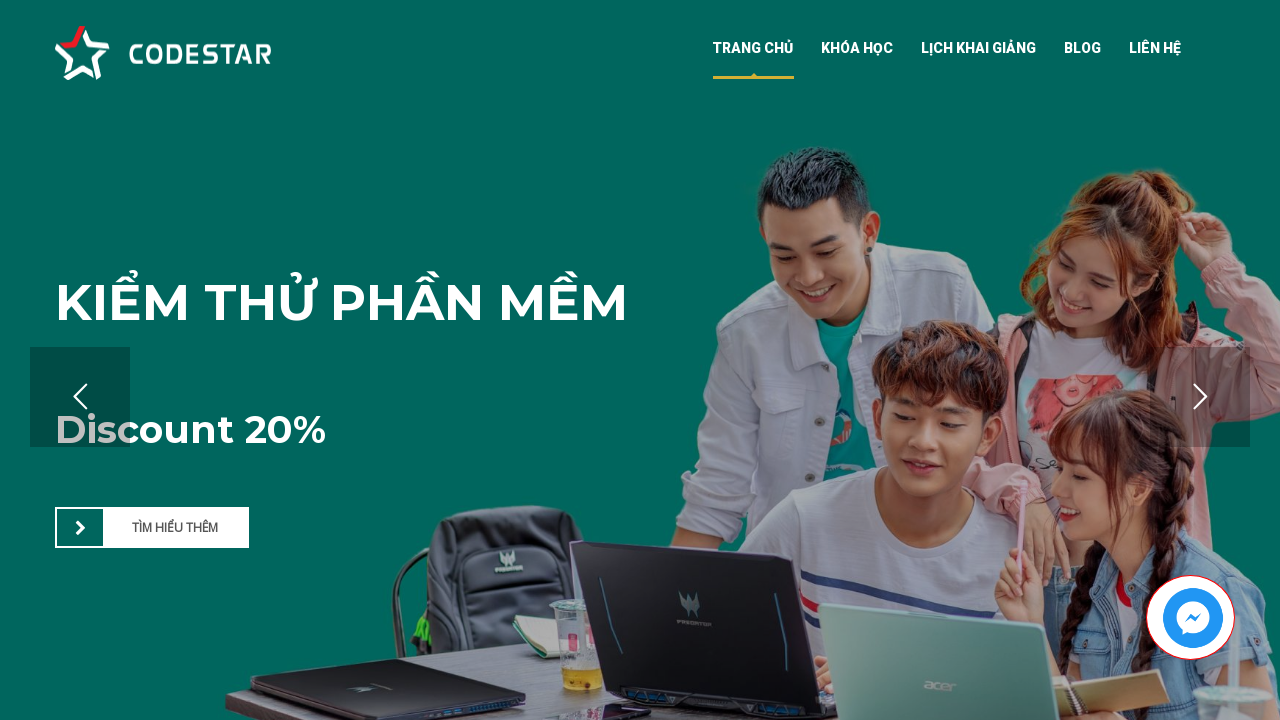

Found 4 iframes on the page
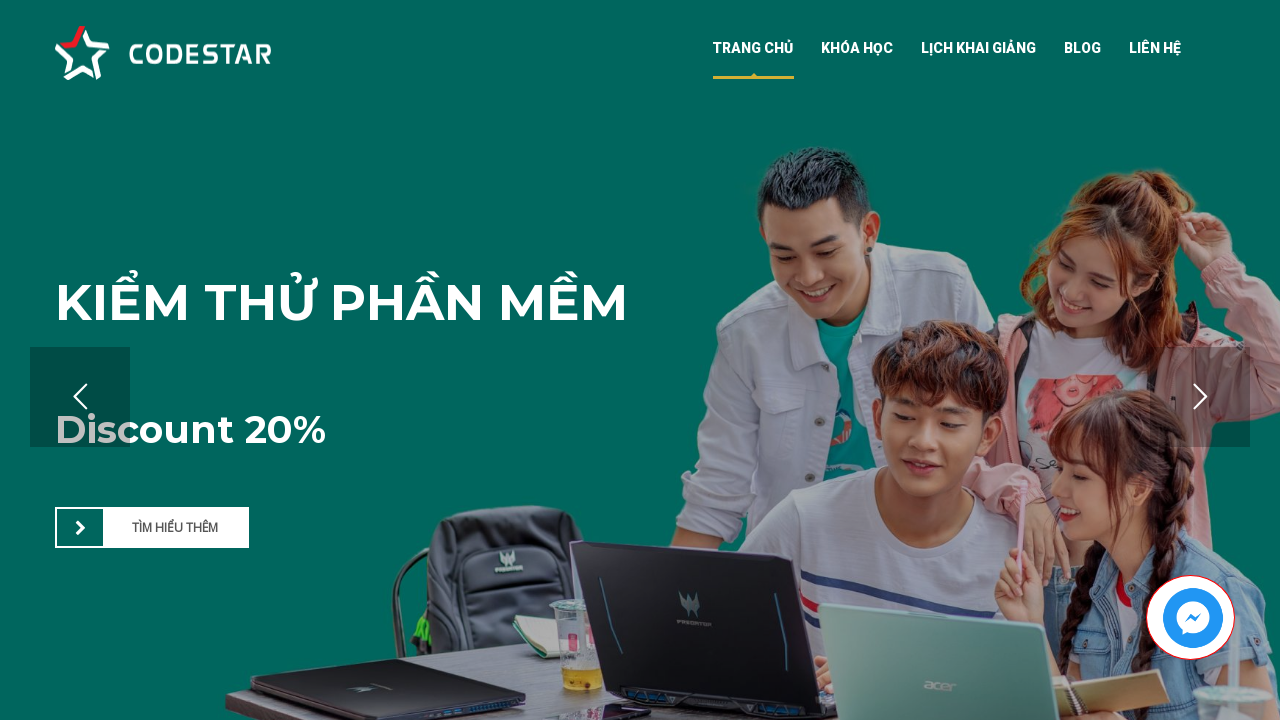

Accessed iframe #0
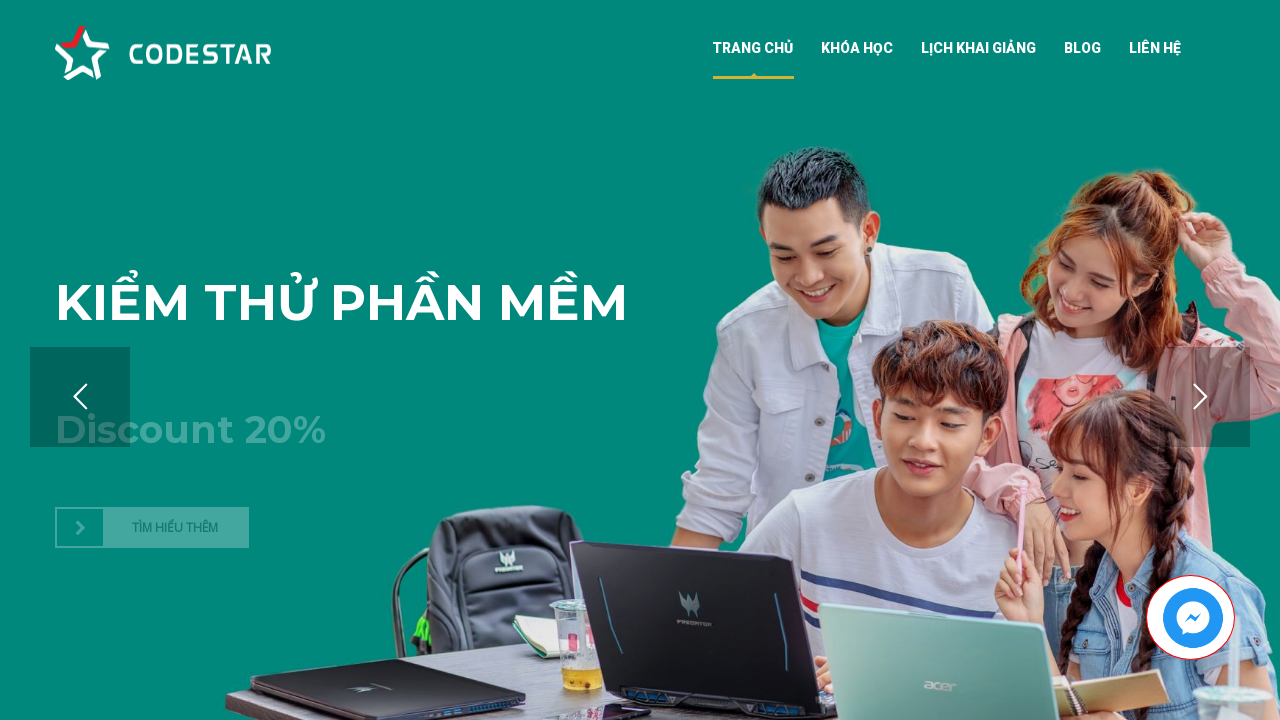

Searched for 'Đăng ký ngay' button in iframe #0
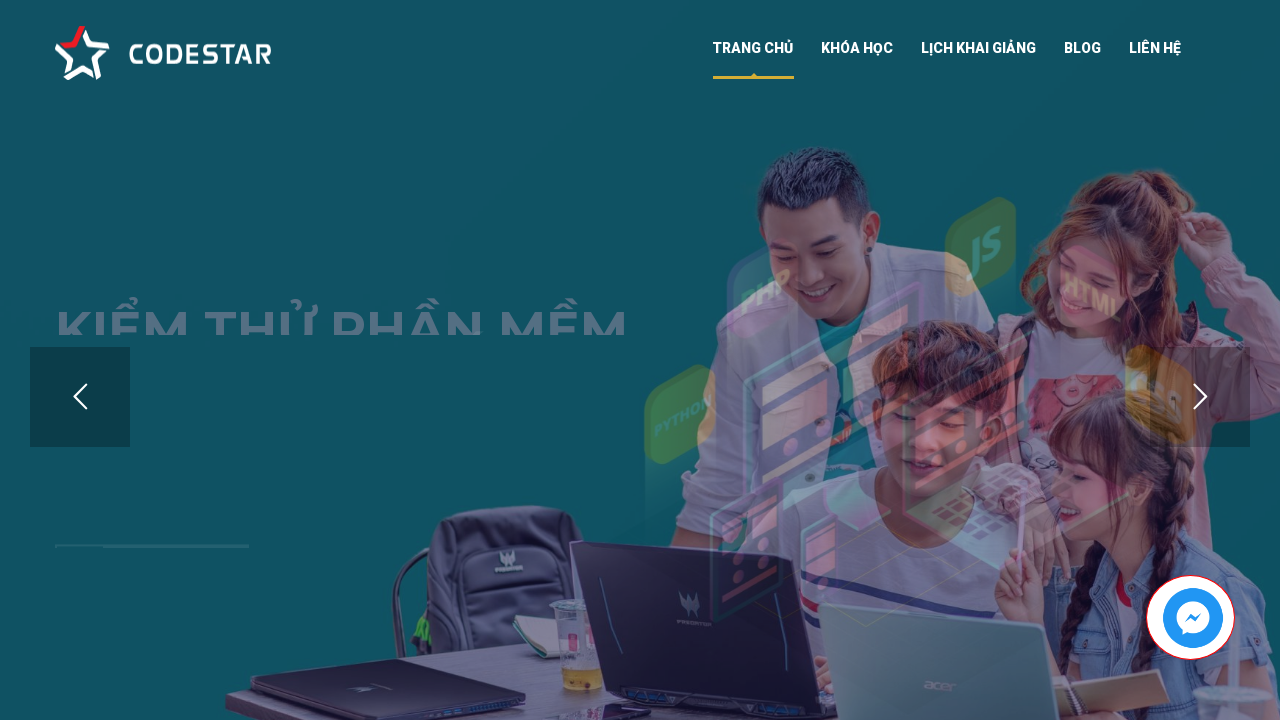

Accessed iframe #1
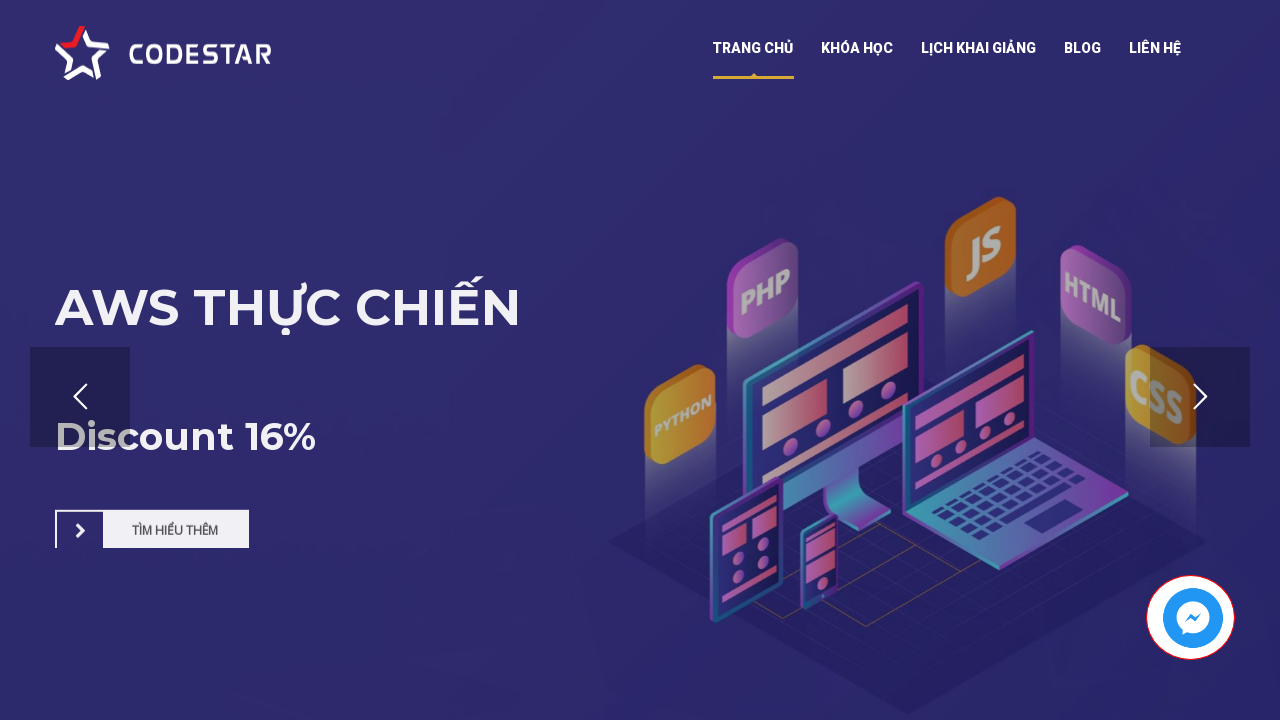

Searched for 'Đăng ký ngay' button in iframe #1
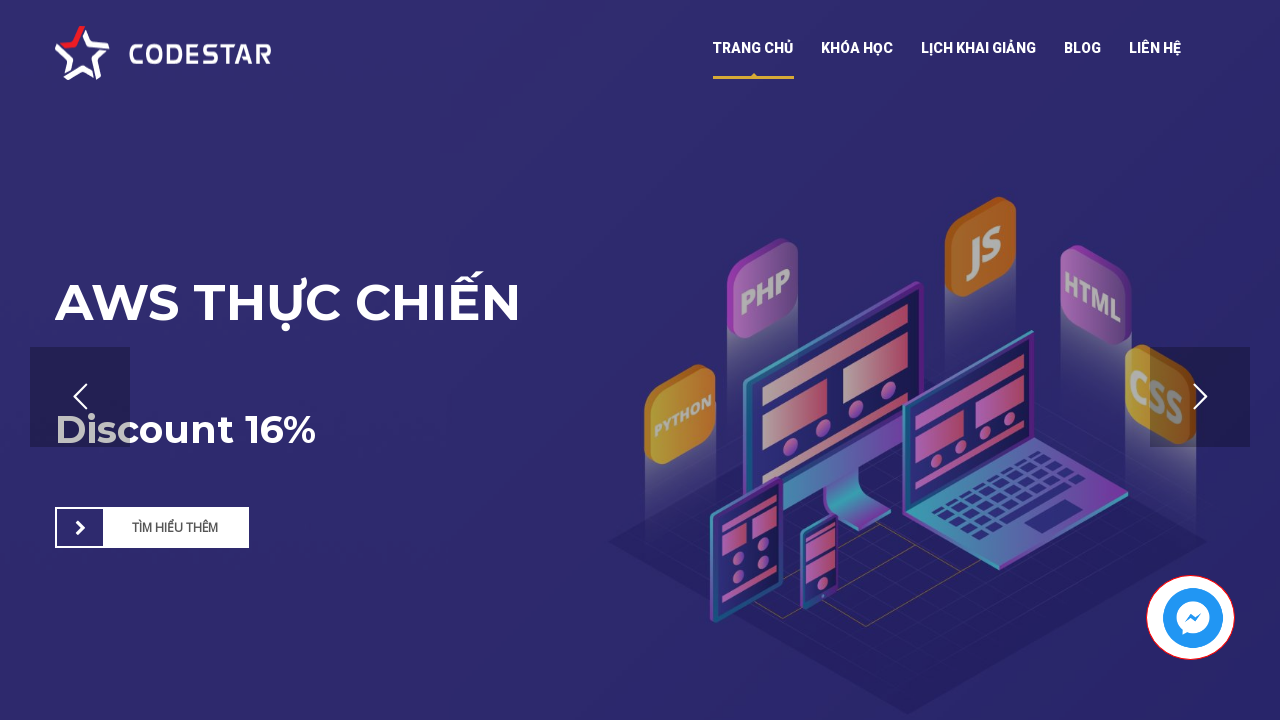

Accessed iframe #2
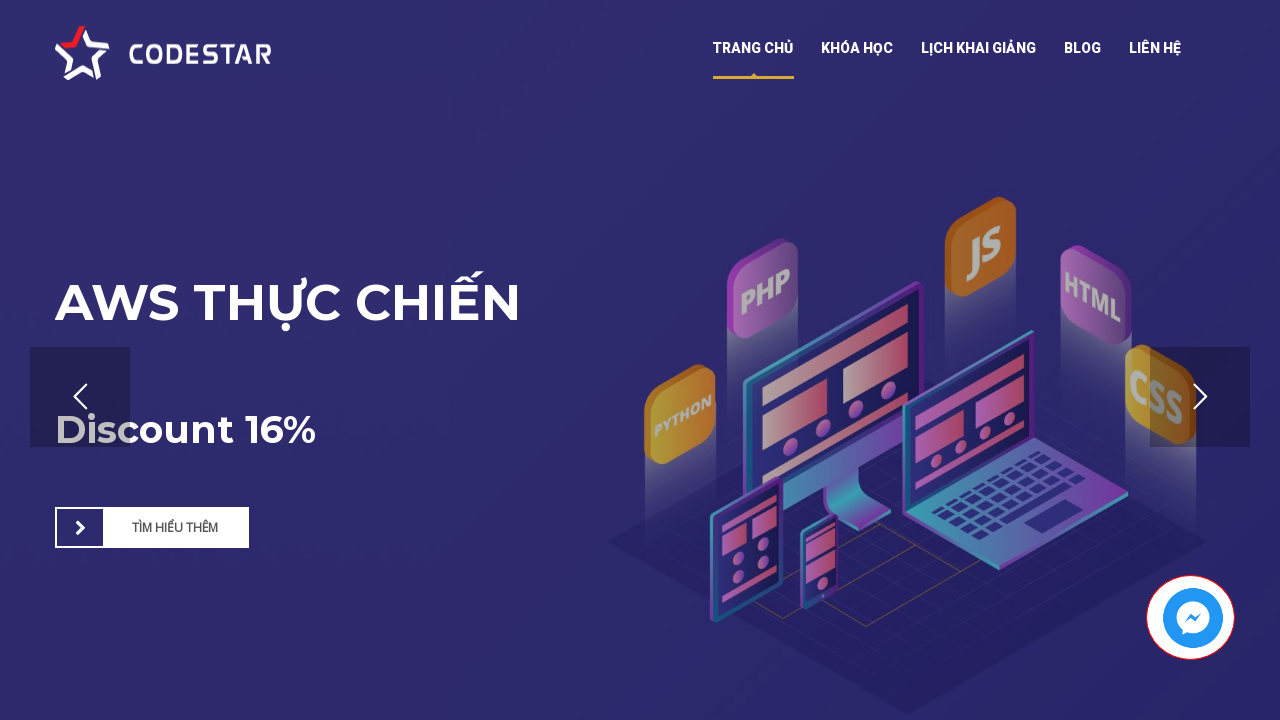

Searched for 'Đăng ký ngay' button in iframe #2
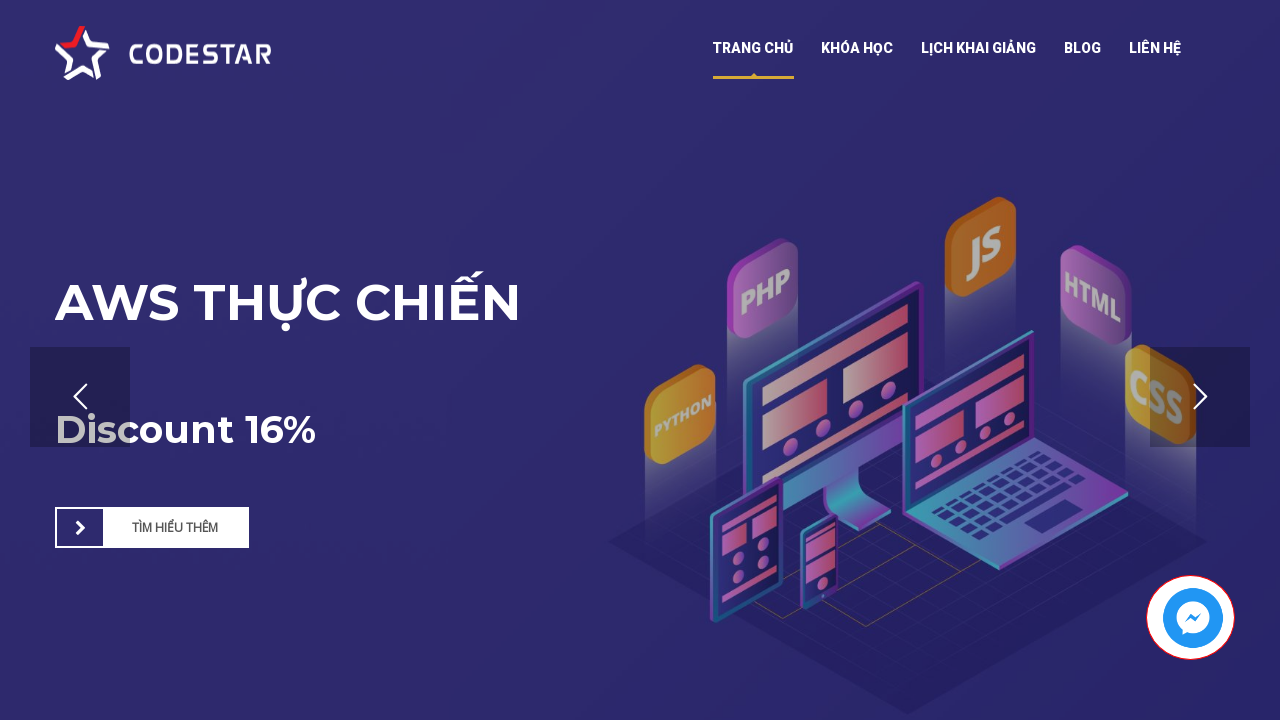

Accessed iframe #3
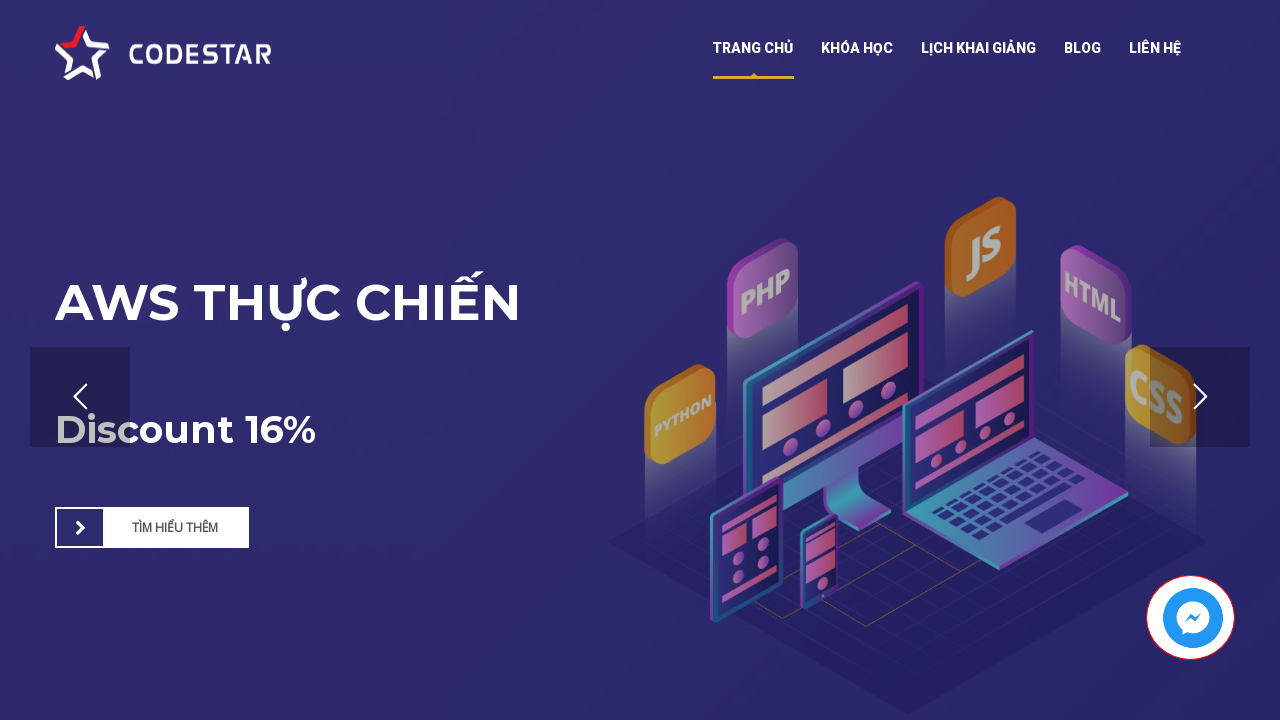

Searched for 'Đăng ký ngay' button in iframe #3
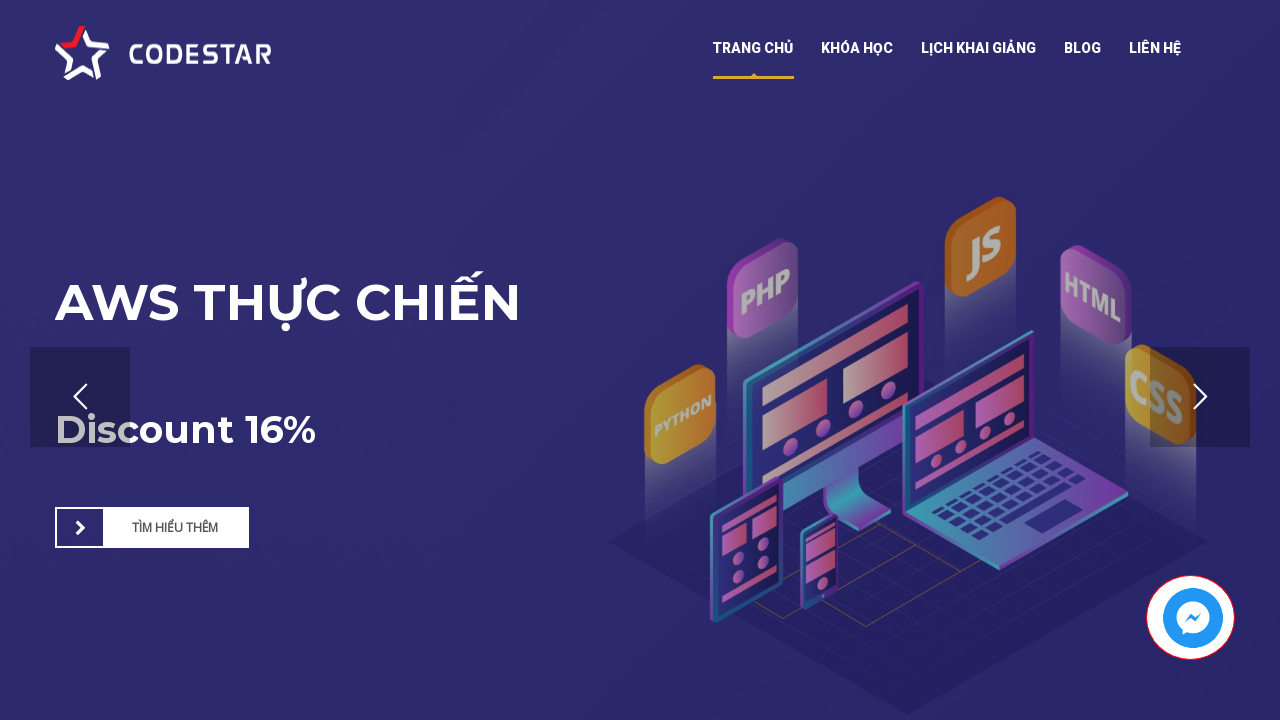

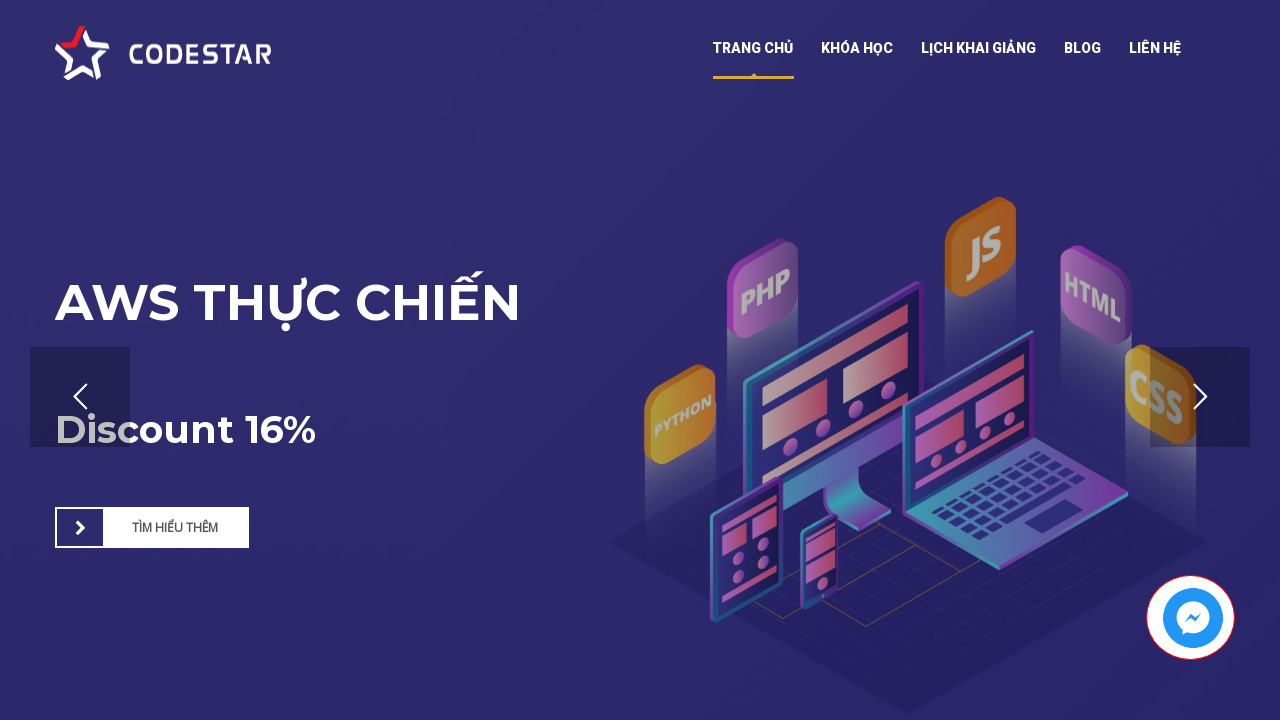